Tests the search history toggle functionality on HKBus app by navigating to settings, checking if history is On, verifying the Recent button appears on the search page, then turning history Off and verifying the Recent button behavior changes.

Starting URL: https://hkbus.app/en/

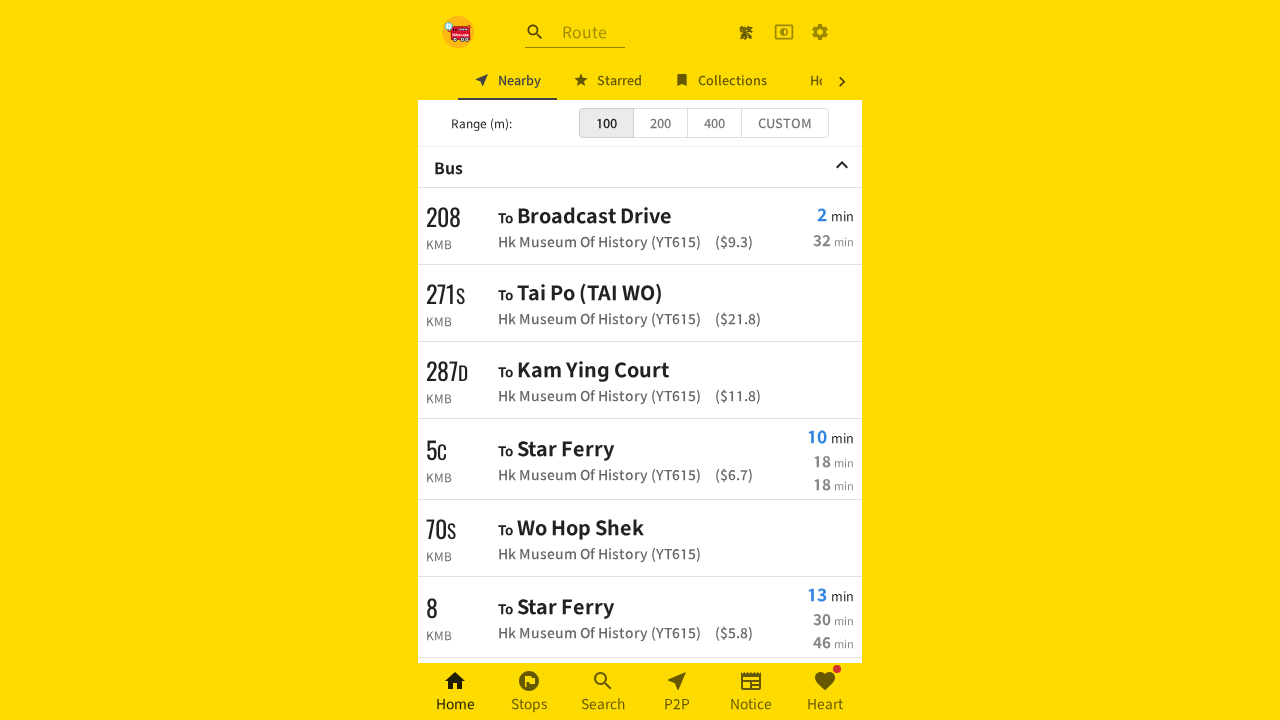

Clicked settings icon to open settings menu at (820, 32) on xpath=//a[contains(@class,'MuiButtonBase-root MuiIconButton-root')]
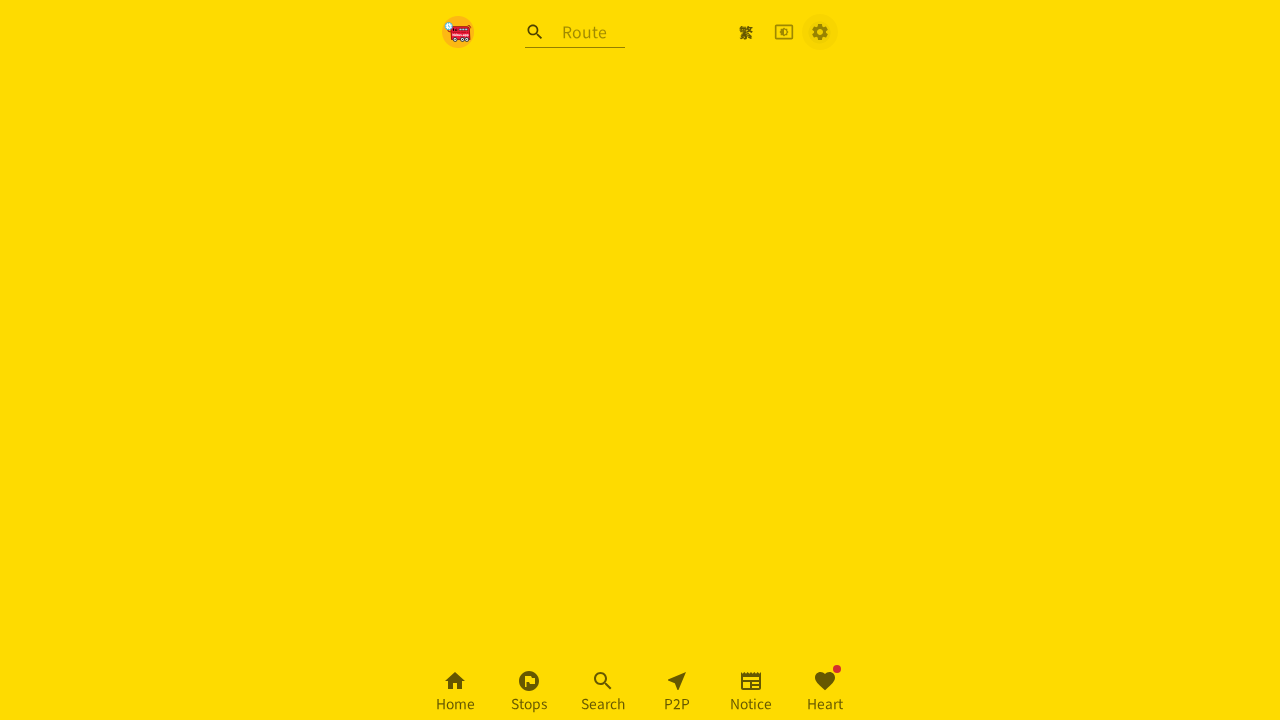

Clicked on personal settings option at (640, 481) on //*[@id="root"]/div/div[2]/div/ul/div[6]
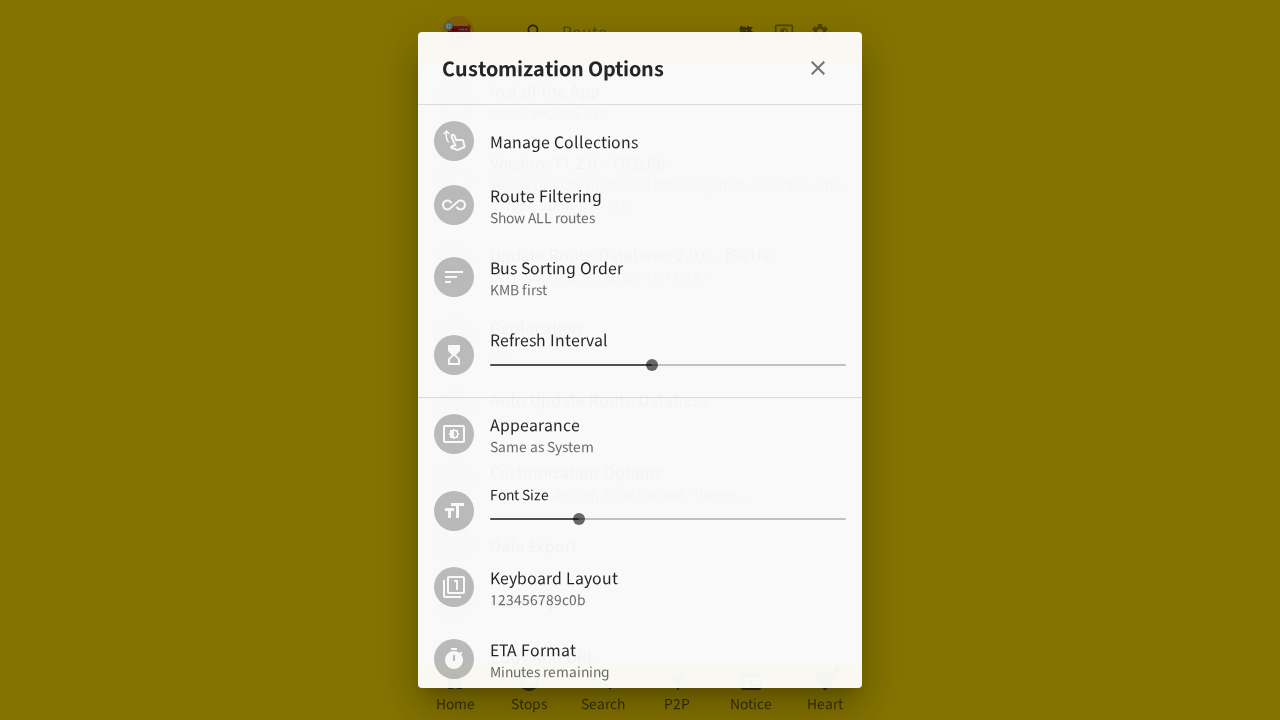

Scrolled down in settings page
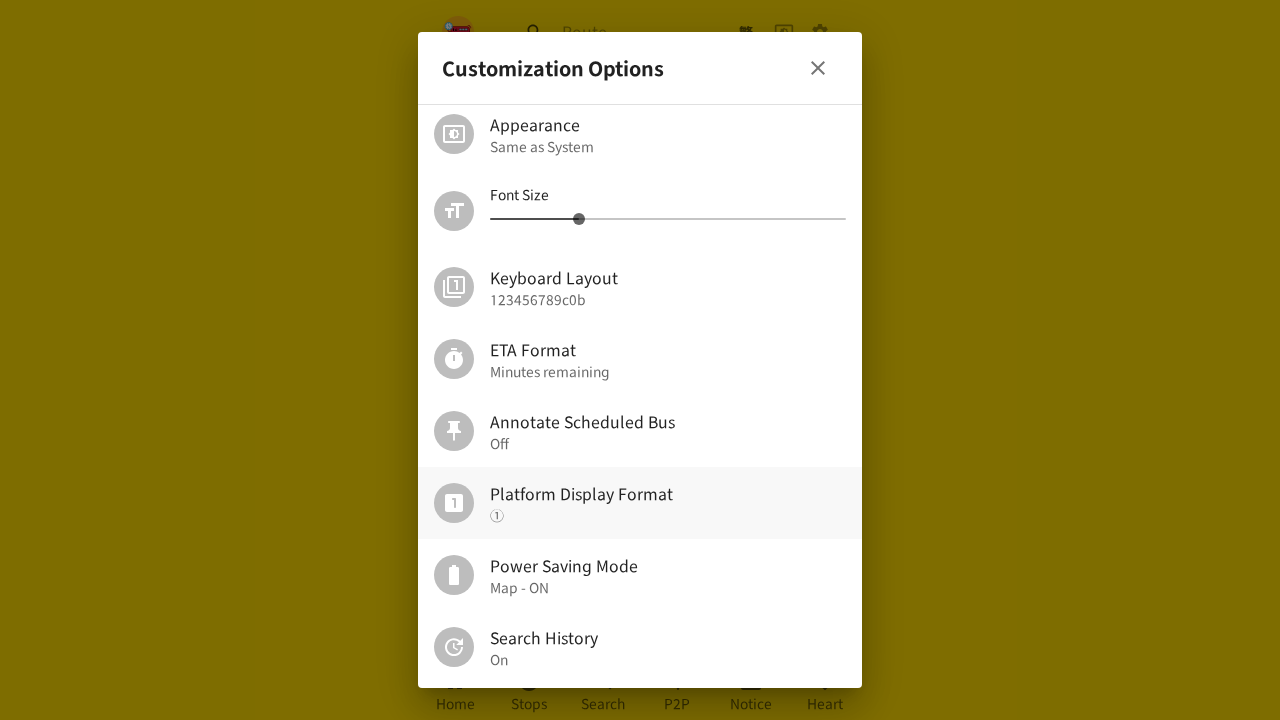

Scrolled history option into view
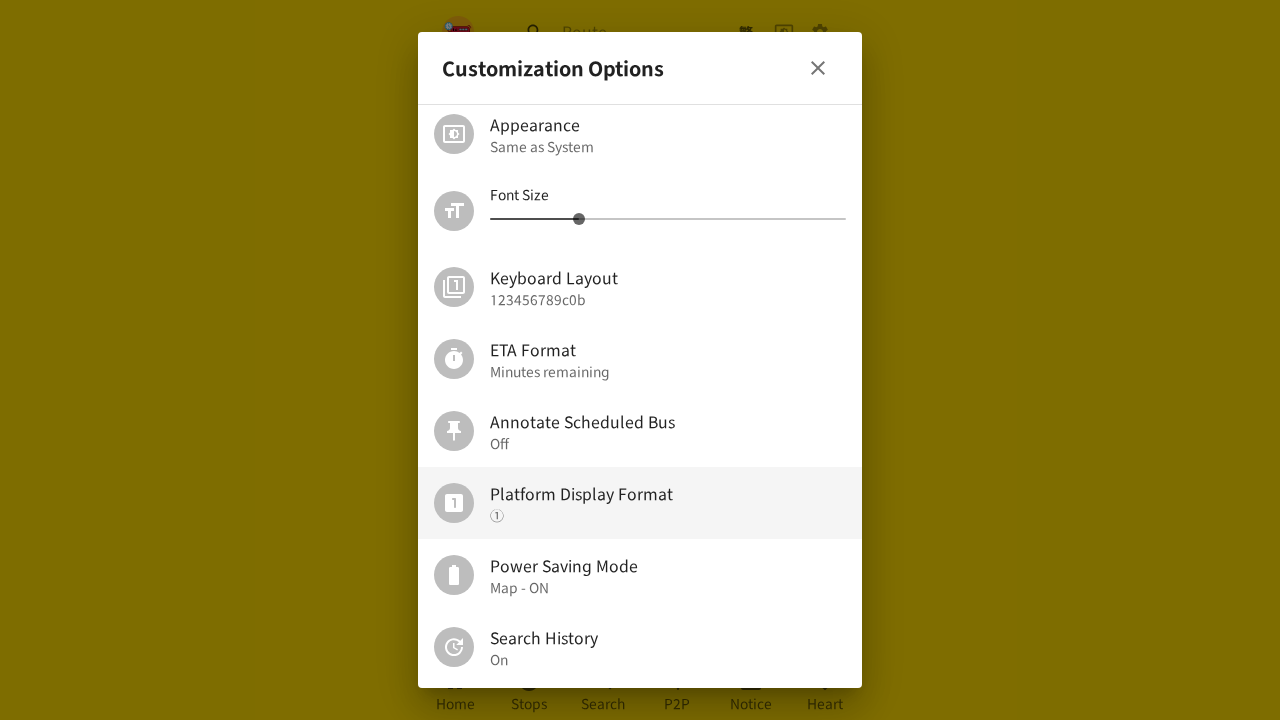

Waited for settings page to stabilize
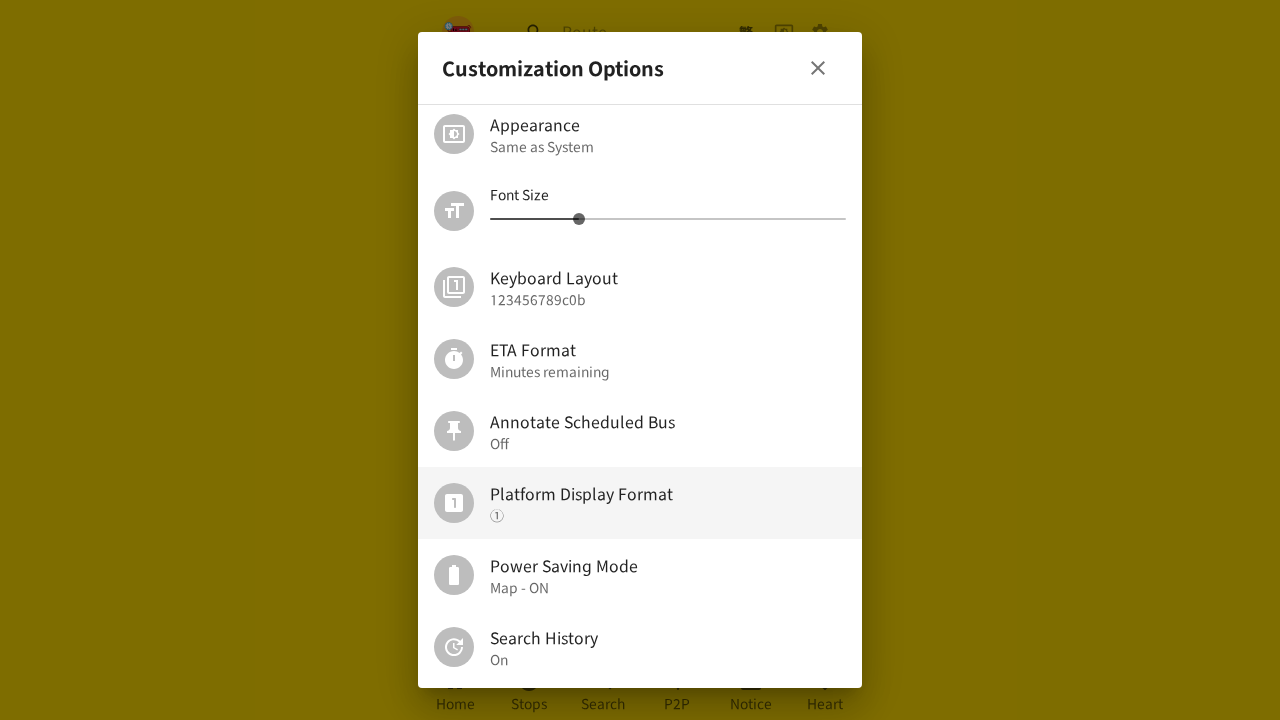

Clicked close button to leave settings page at (818, 68) on (//button[contains(@class,'MuiButtonBase-root MuiIconButton-root')])[2]
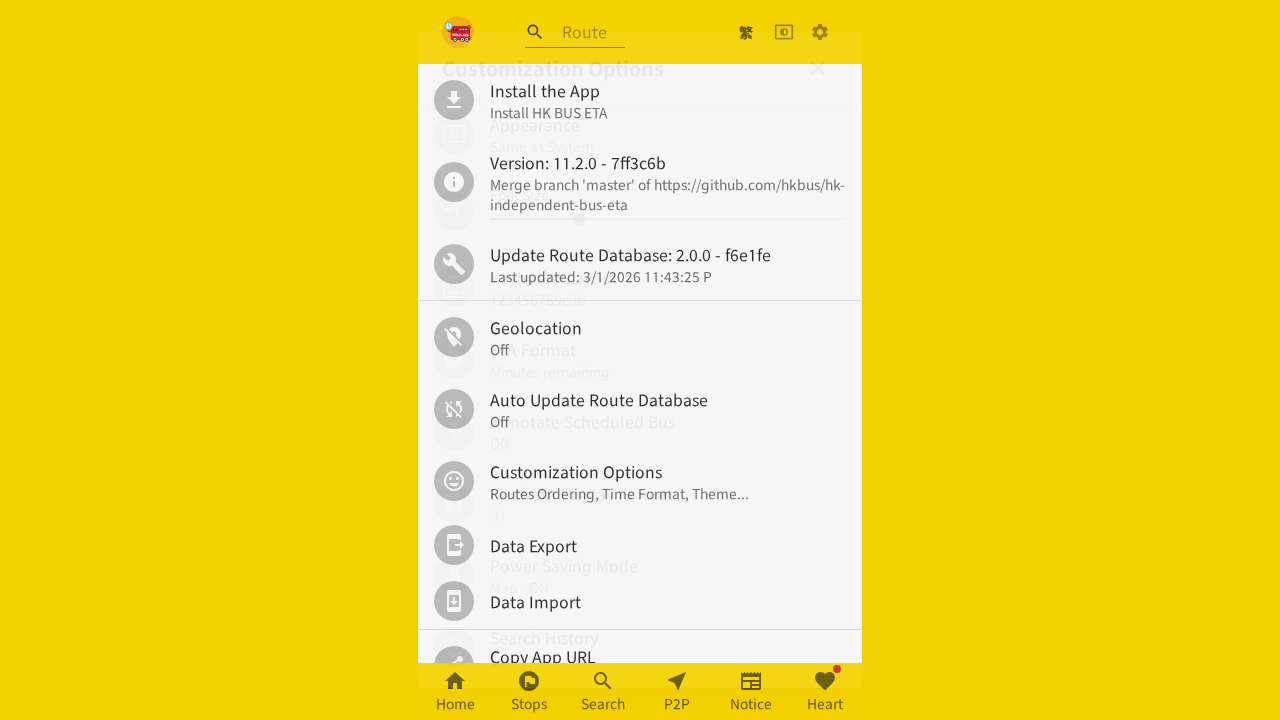

Clicked on Search page in bottom navigation at (603, 692) on (//a[contains(@class,'MuiButtonBase-root MuiBottomNavigationAction-root')])[3]
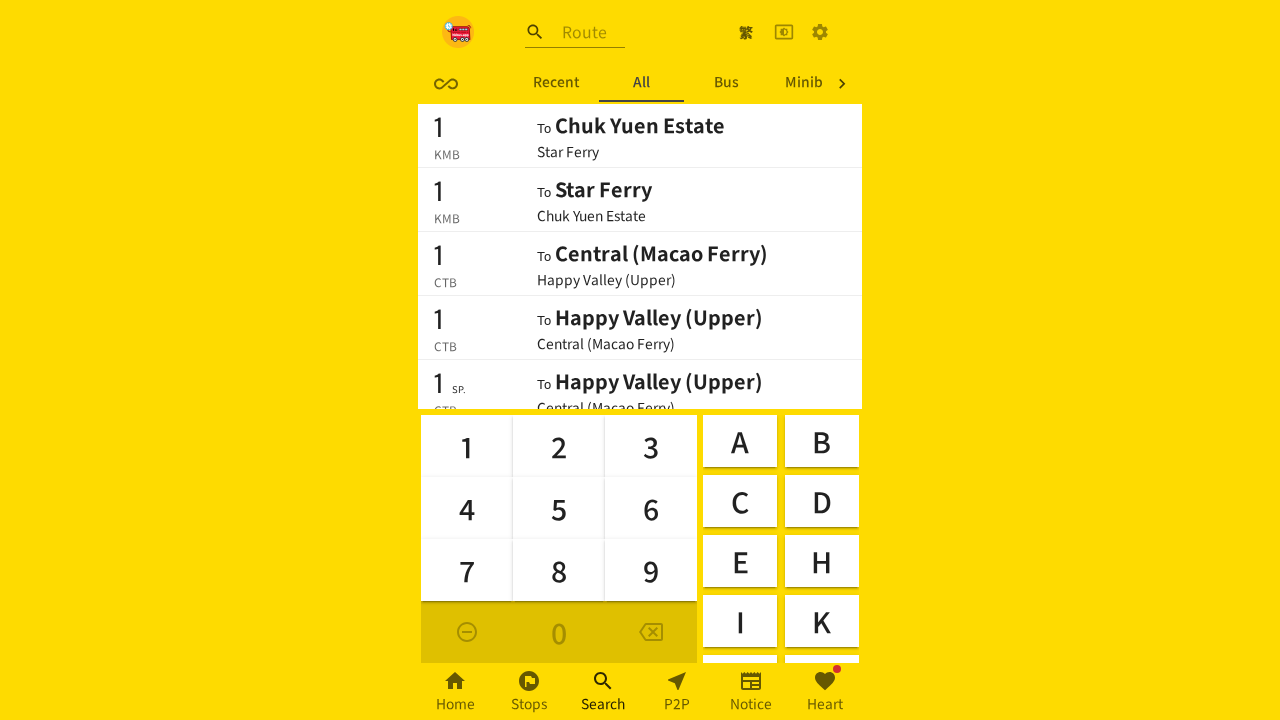

Waited for Search page to load and verified Recent button appears with history On
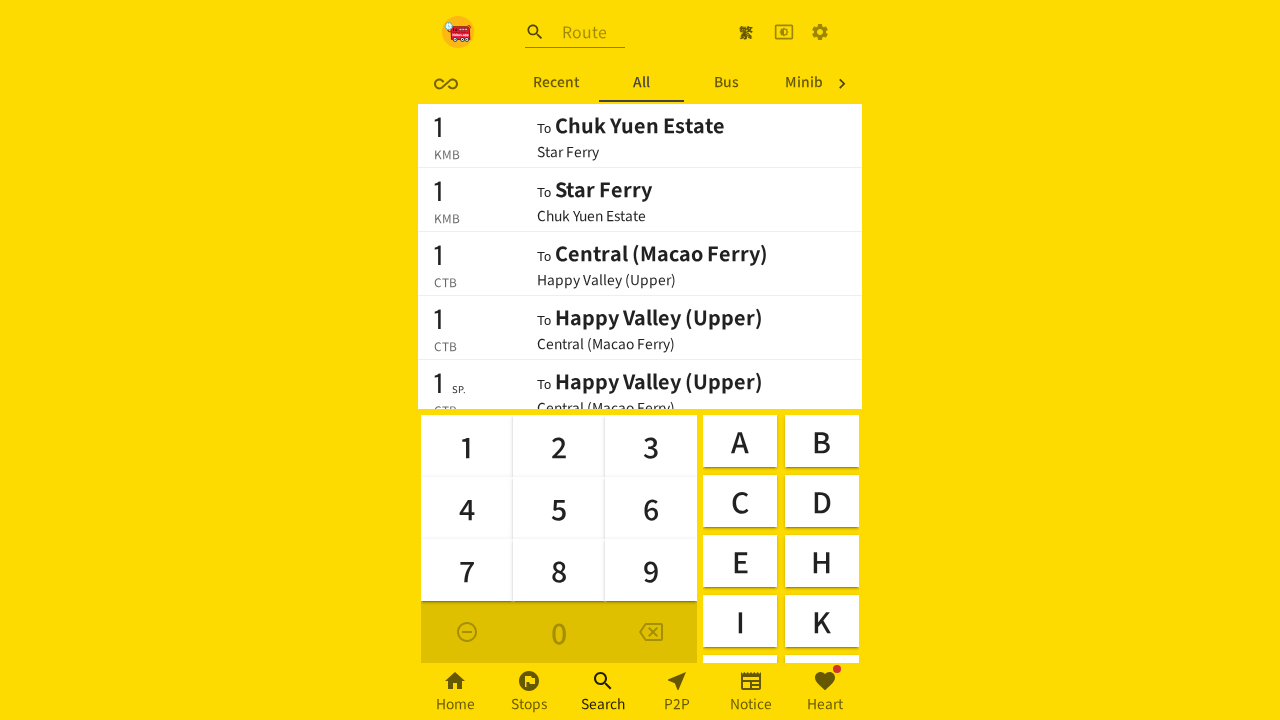

Clicked settings icon to open settings menu again at (820, 32) on xpath=//a[contains(@class,'MuiButtonBase-root MuiIconButton-root')]
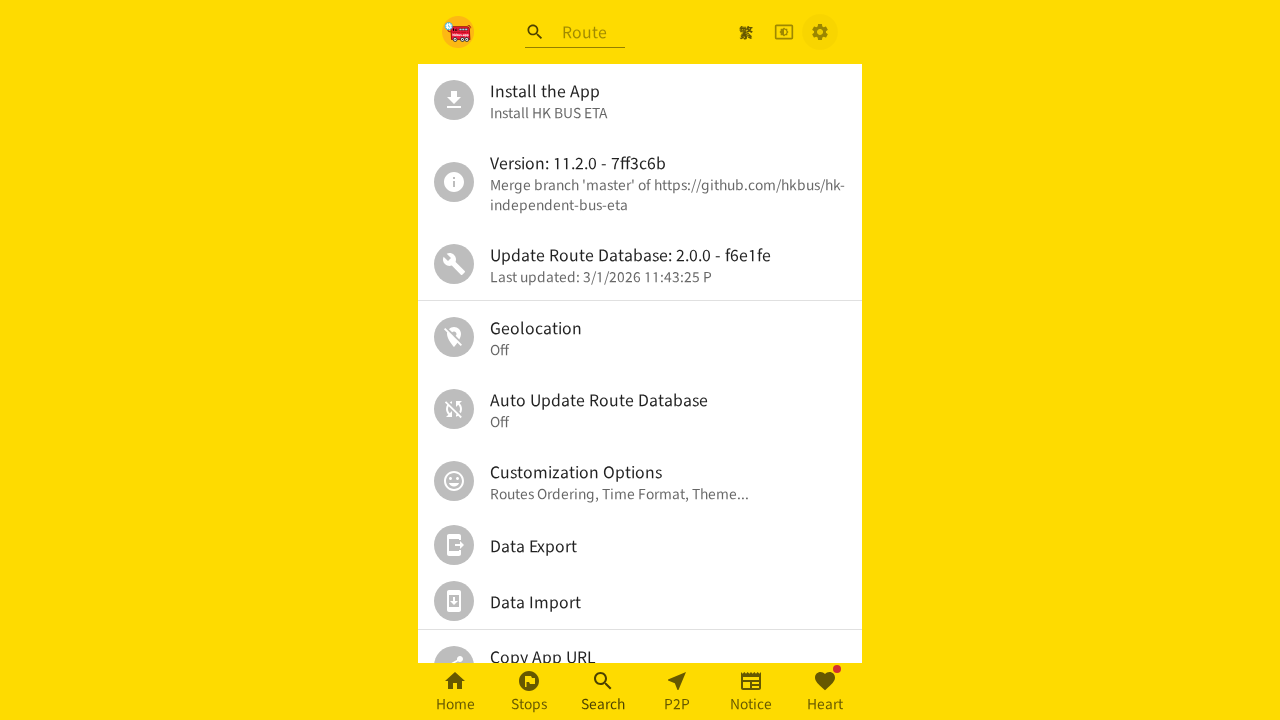

Clicked on personal settings option again at (640, 481) on //*[@id="root"]/div/div[2]/div/ul/div[6]
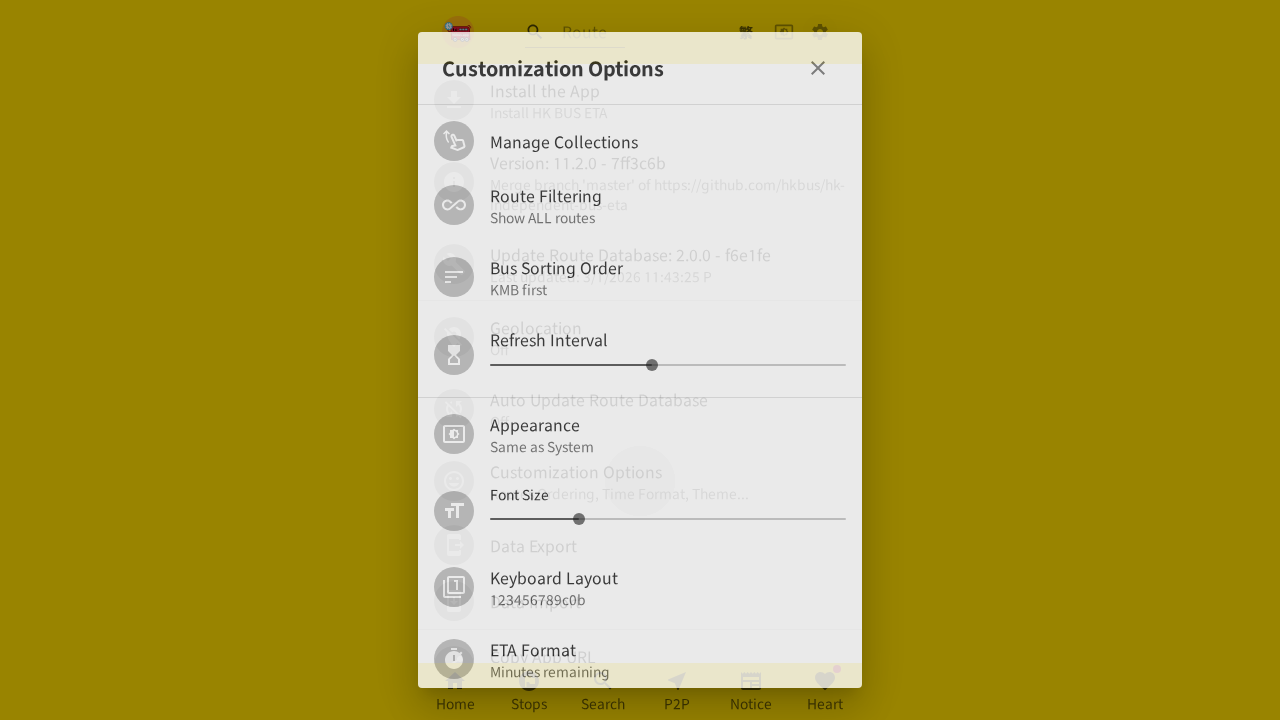

Scrolled down in settings page again
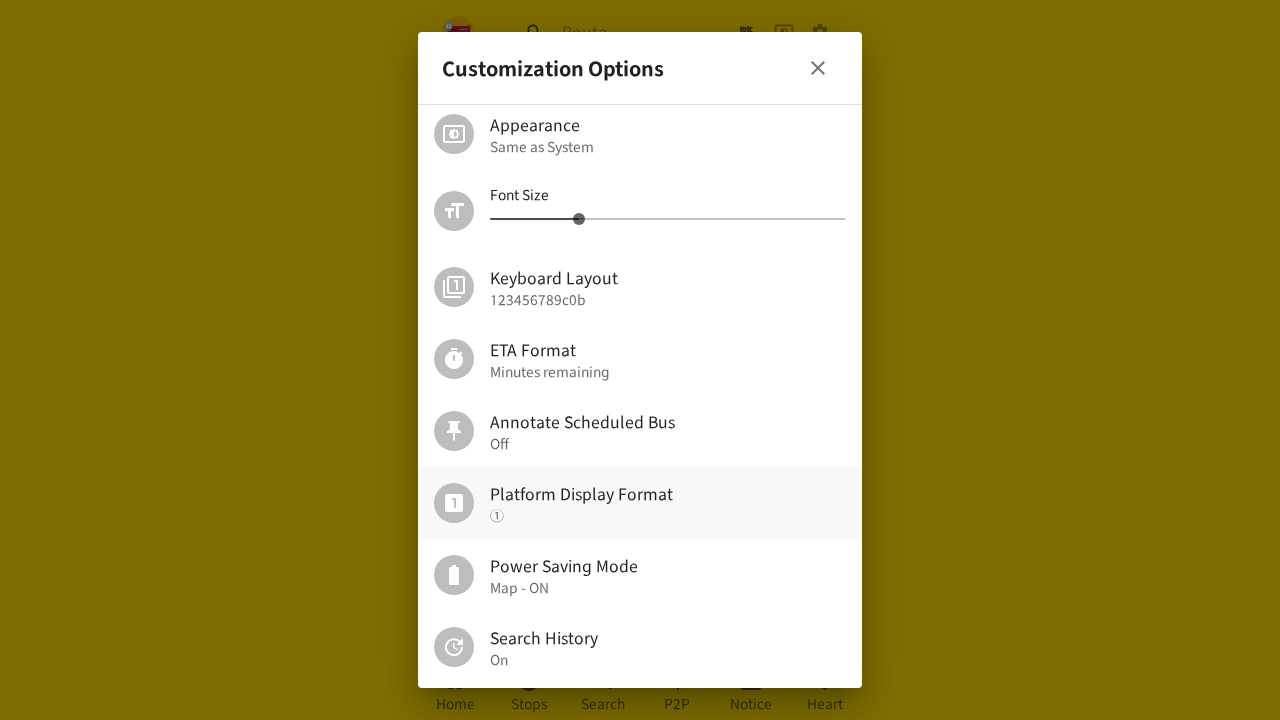

Scrolled history option into view again
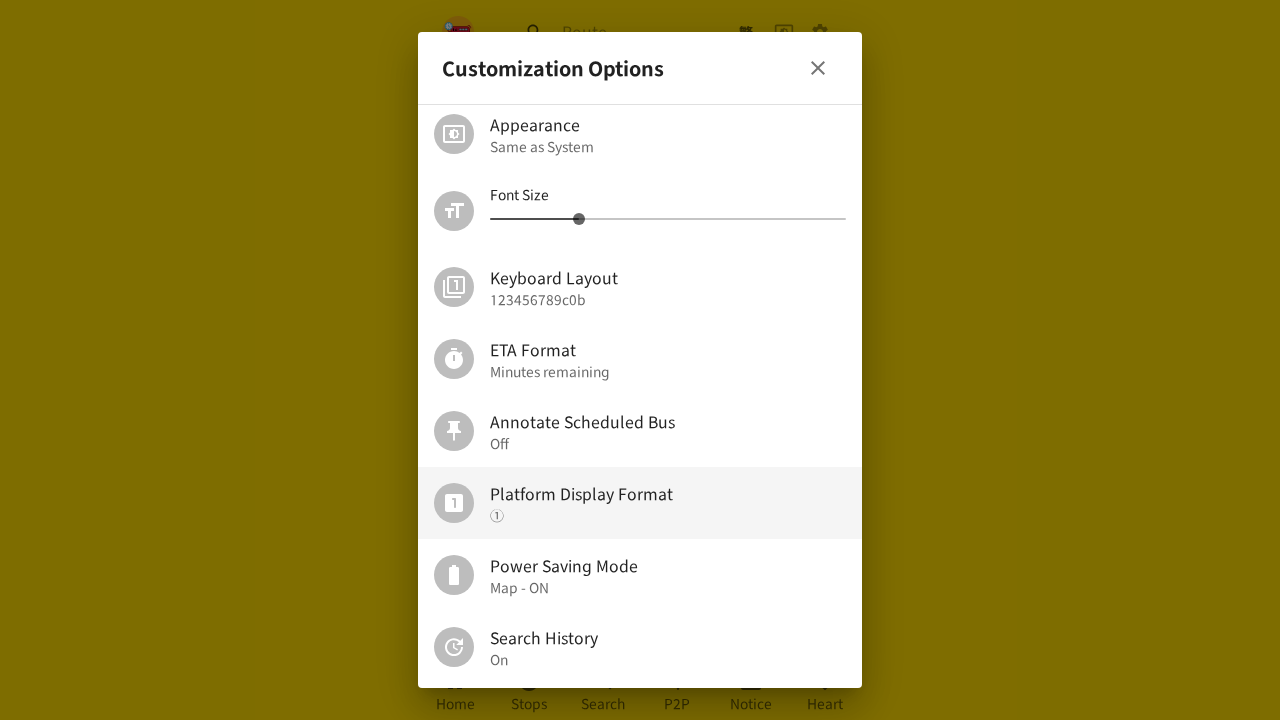

Toggled search history setting to Off at (640, 647) on xpath=//html/body/div[3]/div[3]/div/ul/div[11]
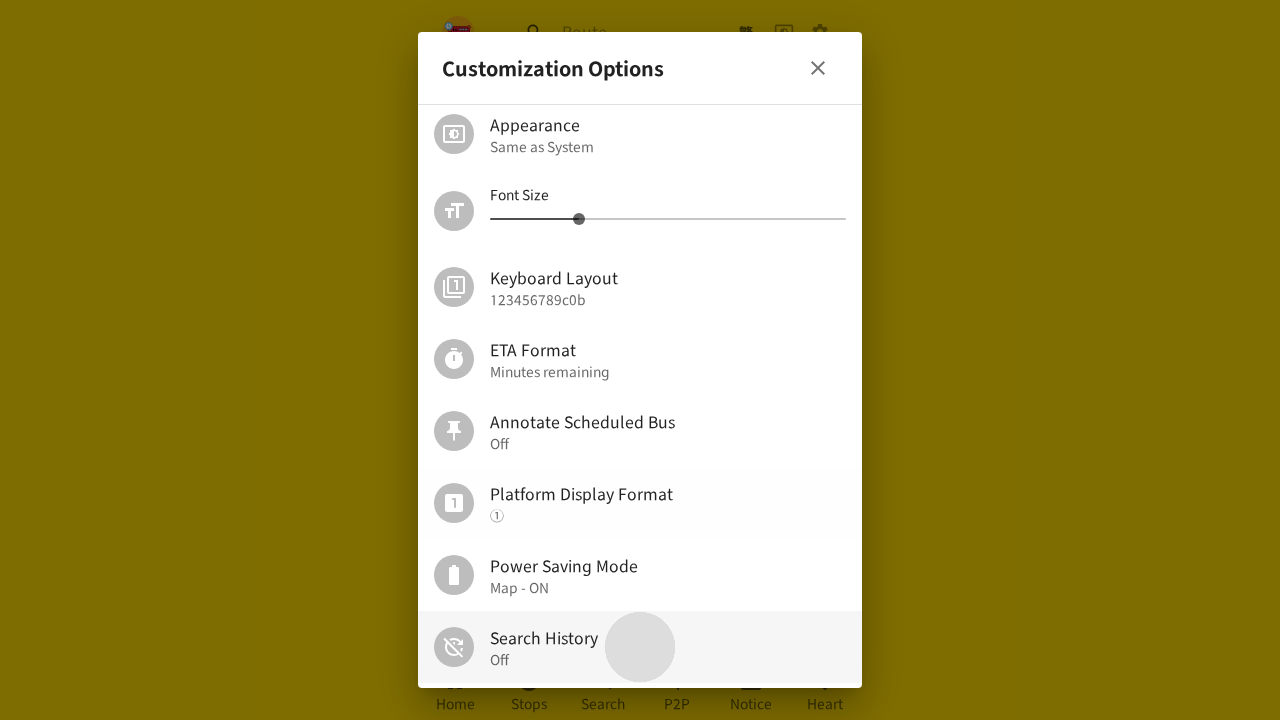

Clicked close button to leave settings page after toggling history at (818, 68) on (//button[contains(@class,'MuiButtonBase-root MuiIconButton-root')])[2]
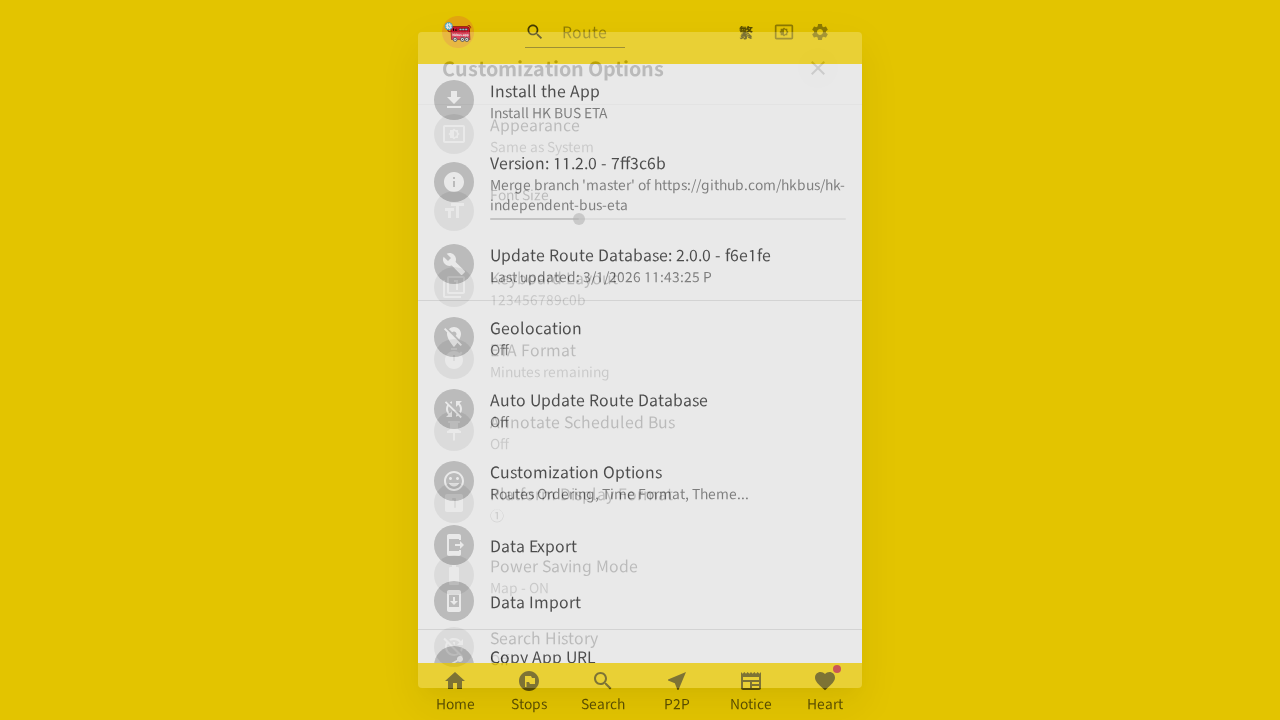

Clicked on Search page to verify Recent button behavior has changed with history Off at (603, 692) on (//a[contains(@class,'MuiButtonBase-root MuiBottomNavigationAction-root')])[3]
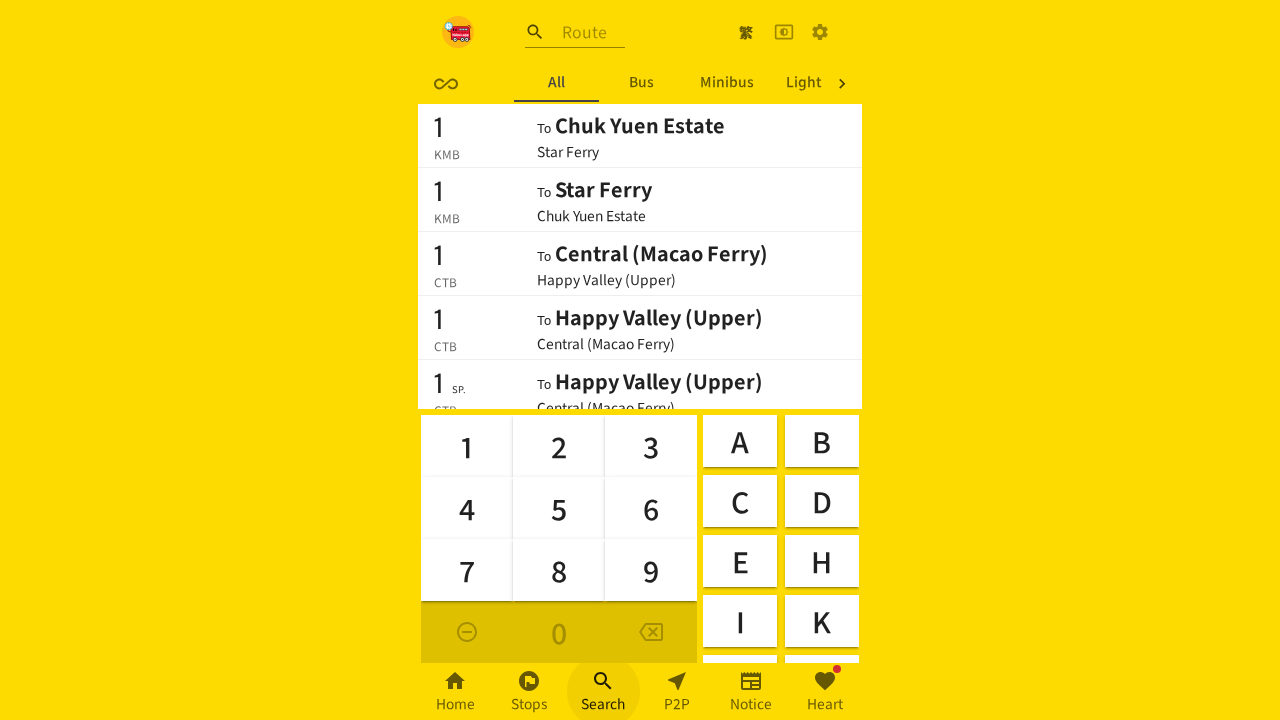

Waited for Search page to load and confirmed Recent button no longer appears
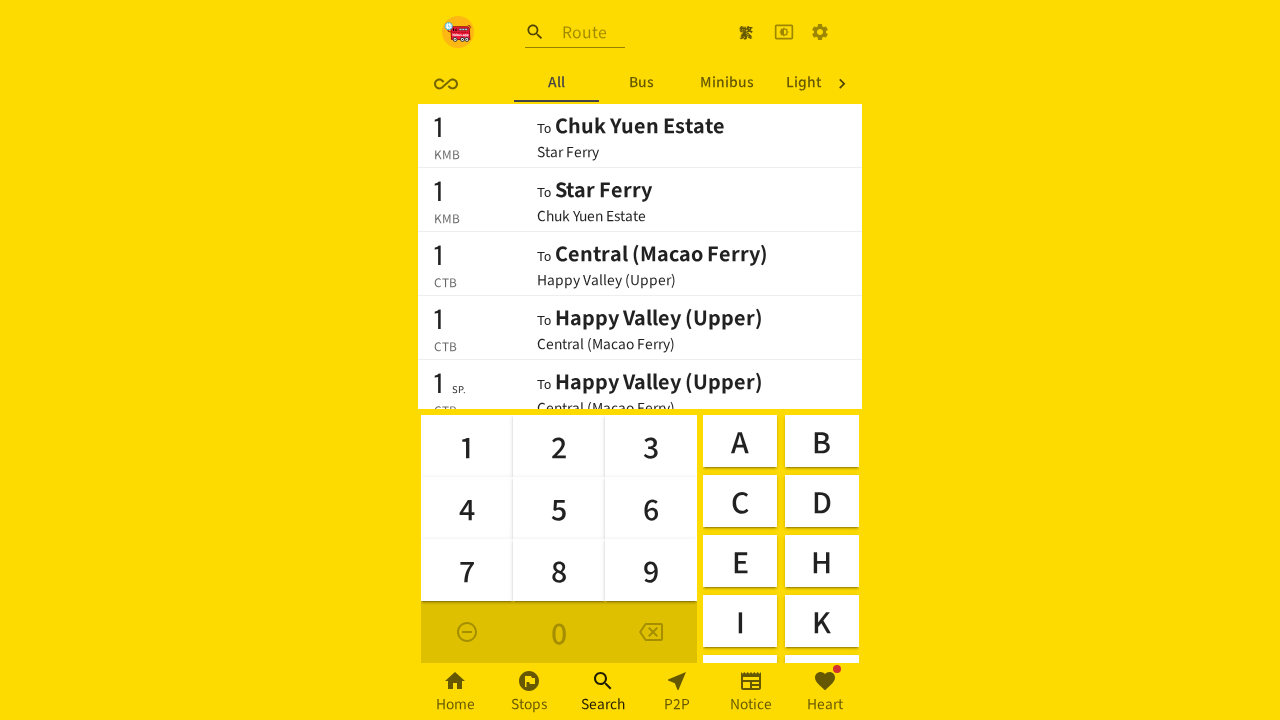

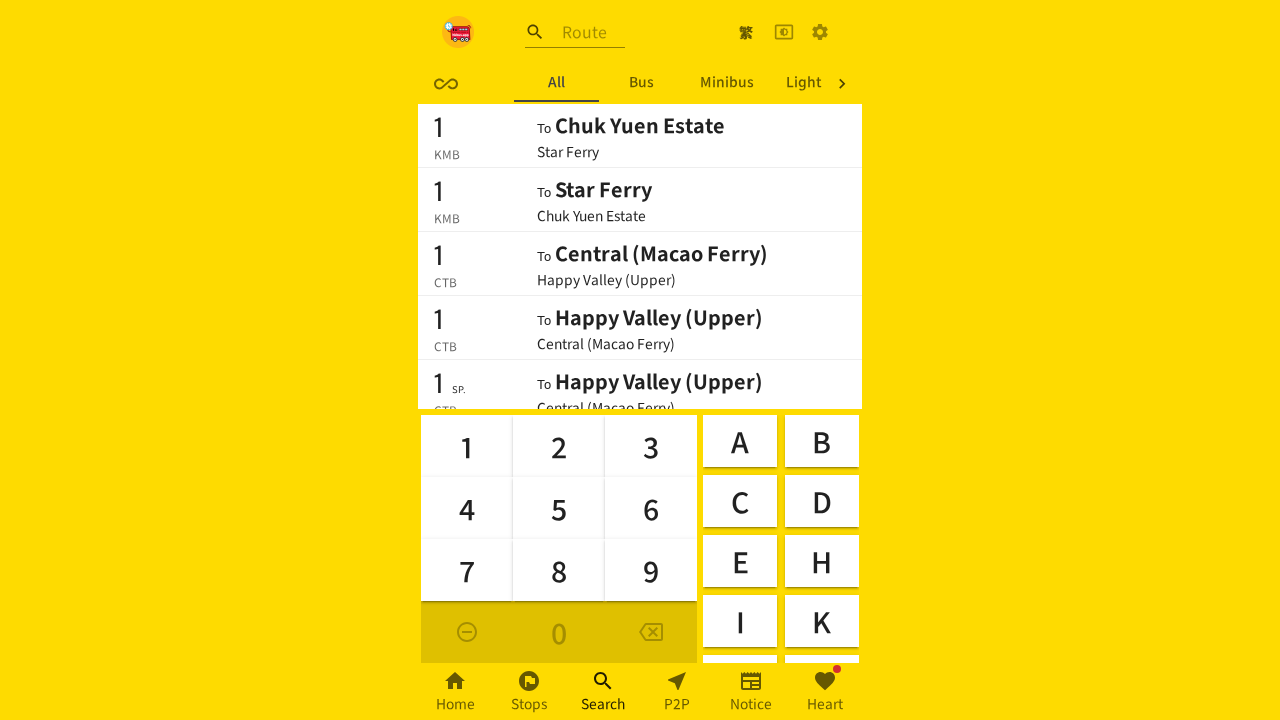